Tests file upload functionality on demoqa.com by clicking the upload button and selecting a file

Starting URL: https://demoqa.com/upload-download

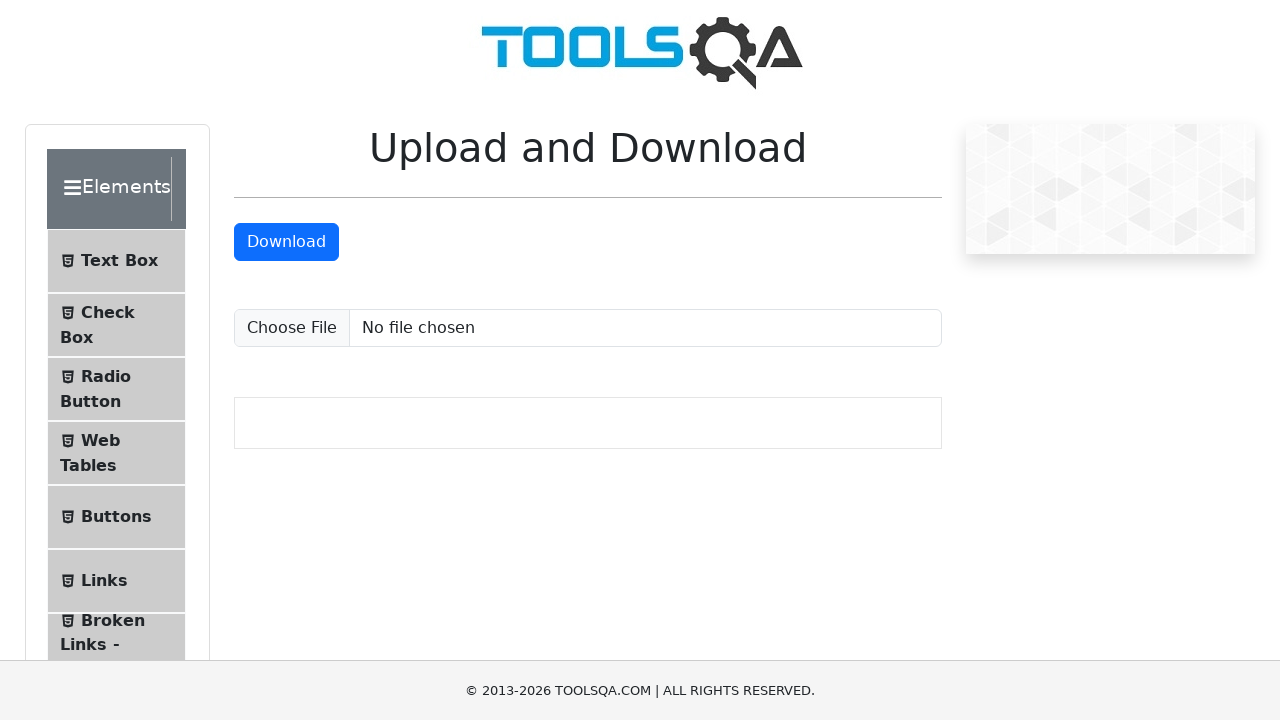

Located the file upload input element
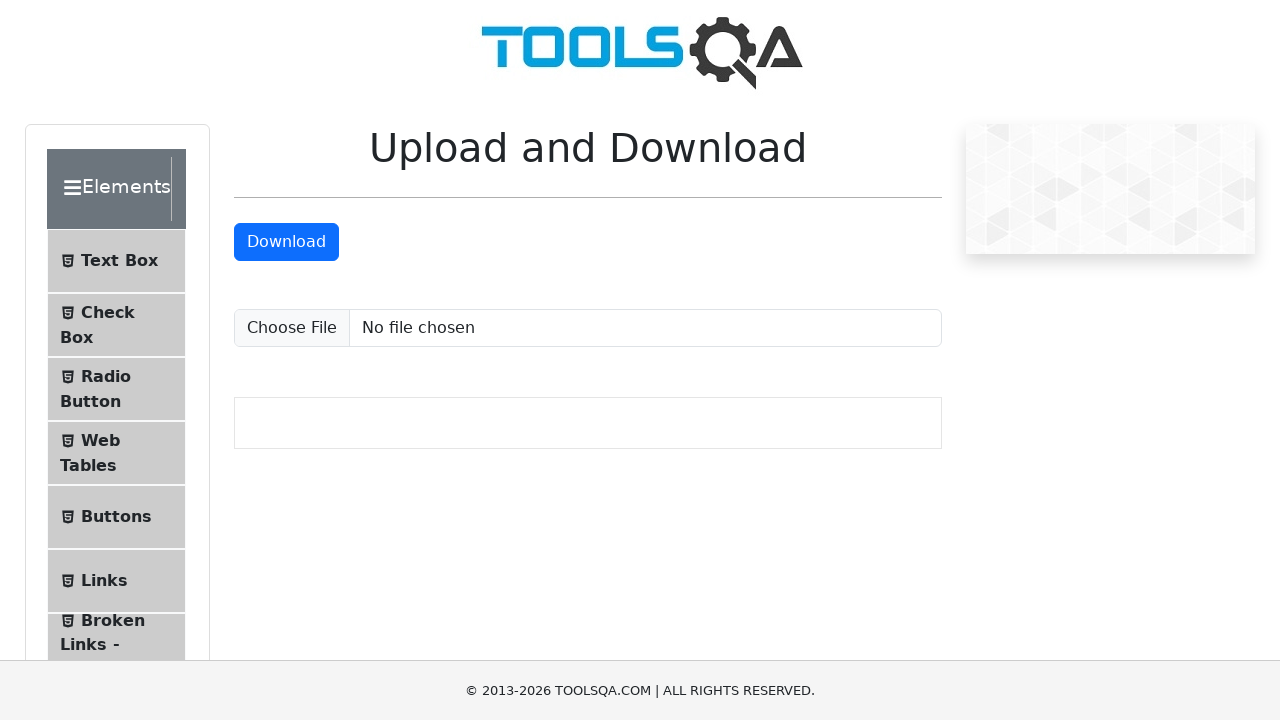

Created a temporary test file for upload
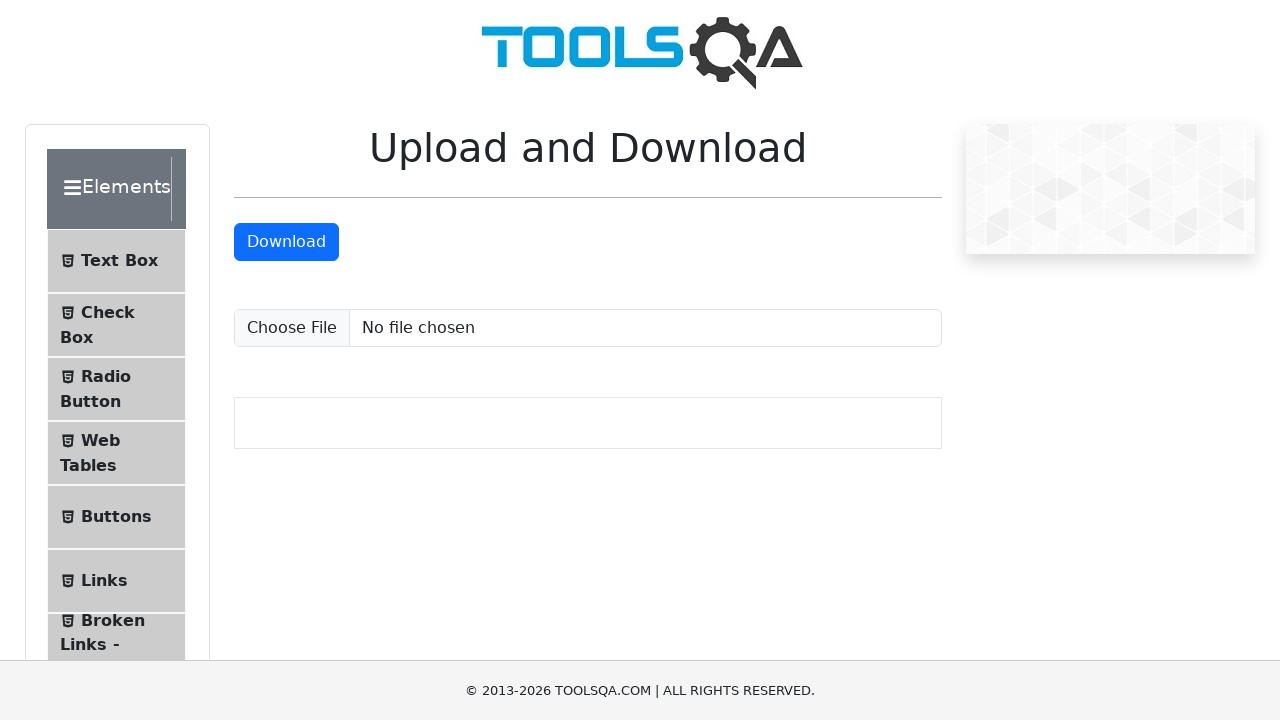

Set the temporary file on the upload input element
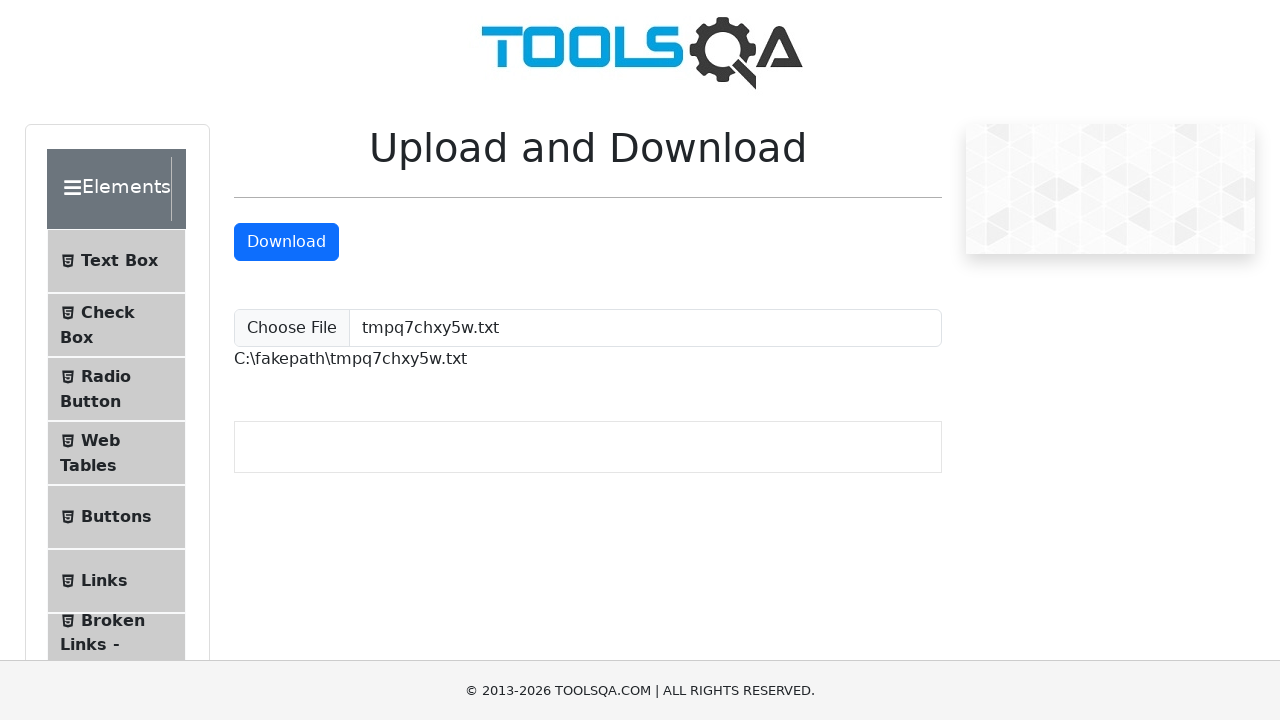

Upload confirmation appeared showing the uploaded file path
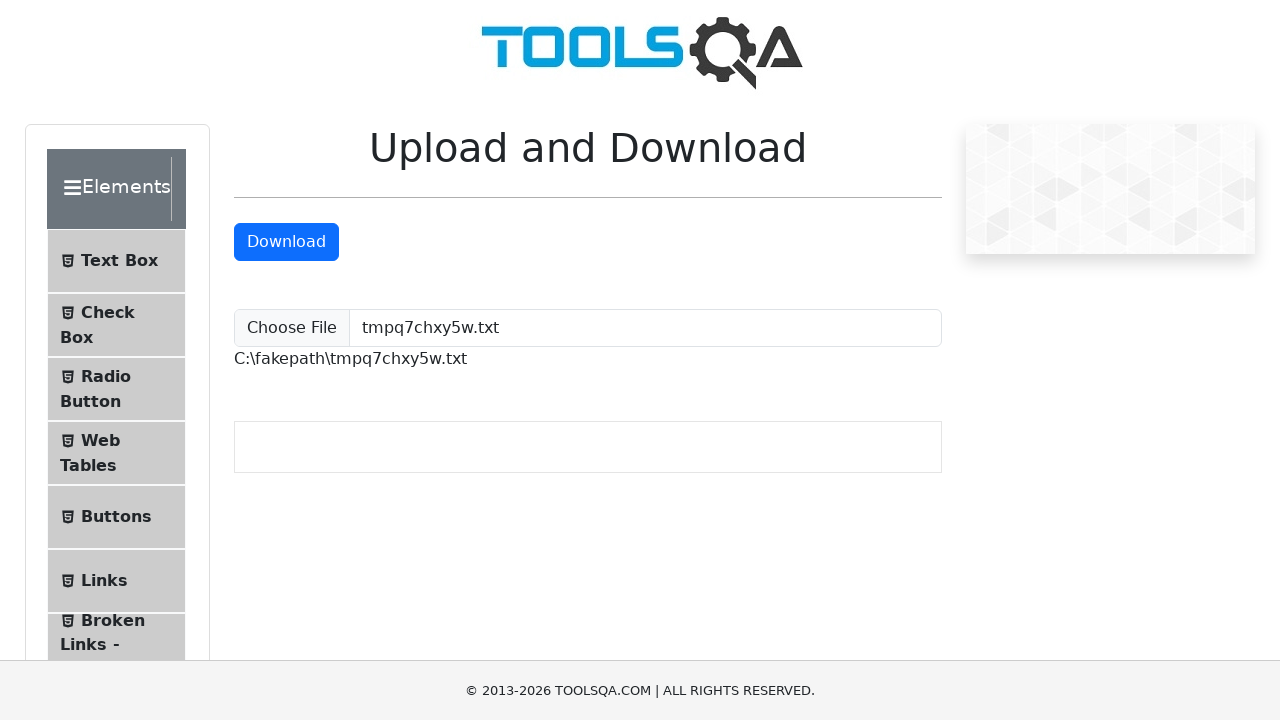

Cleaned up the temporary test file
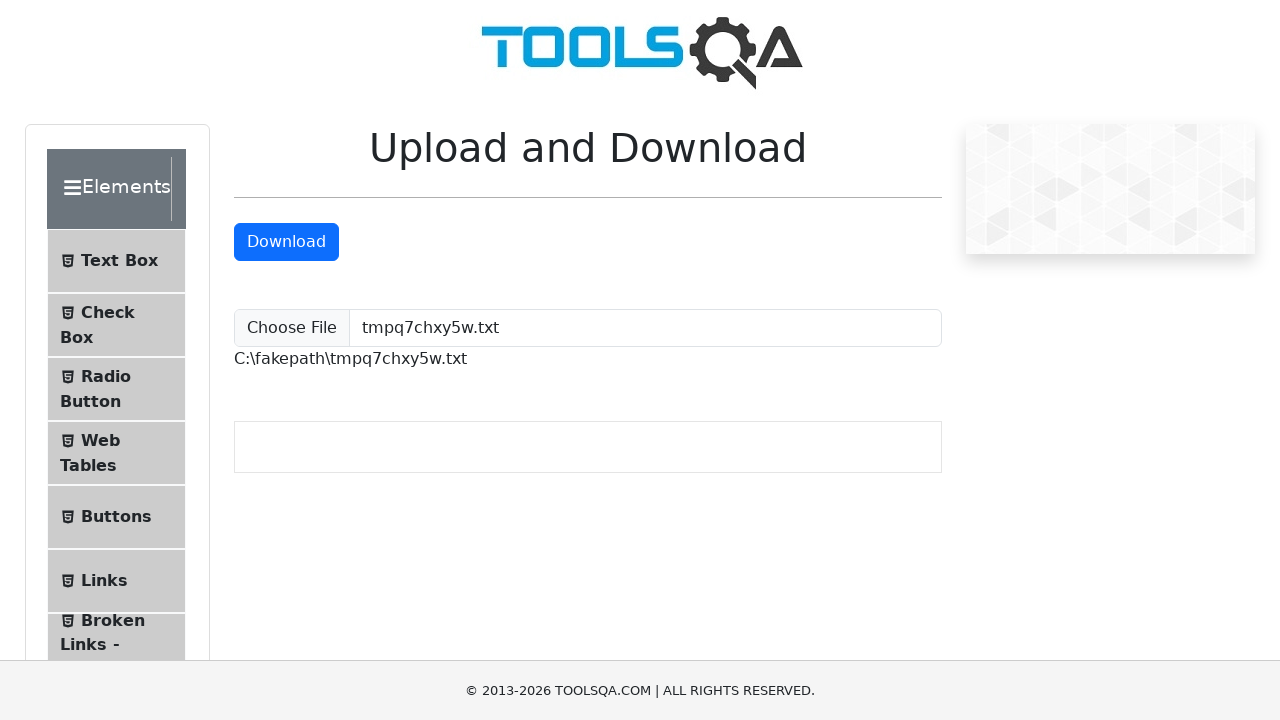

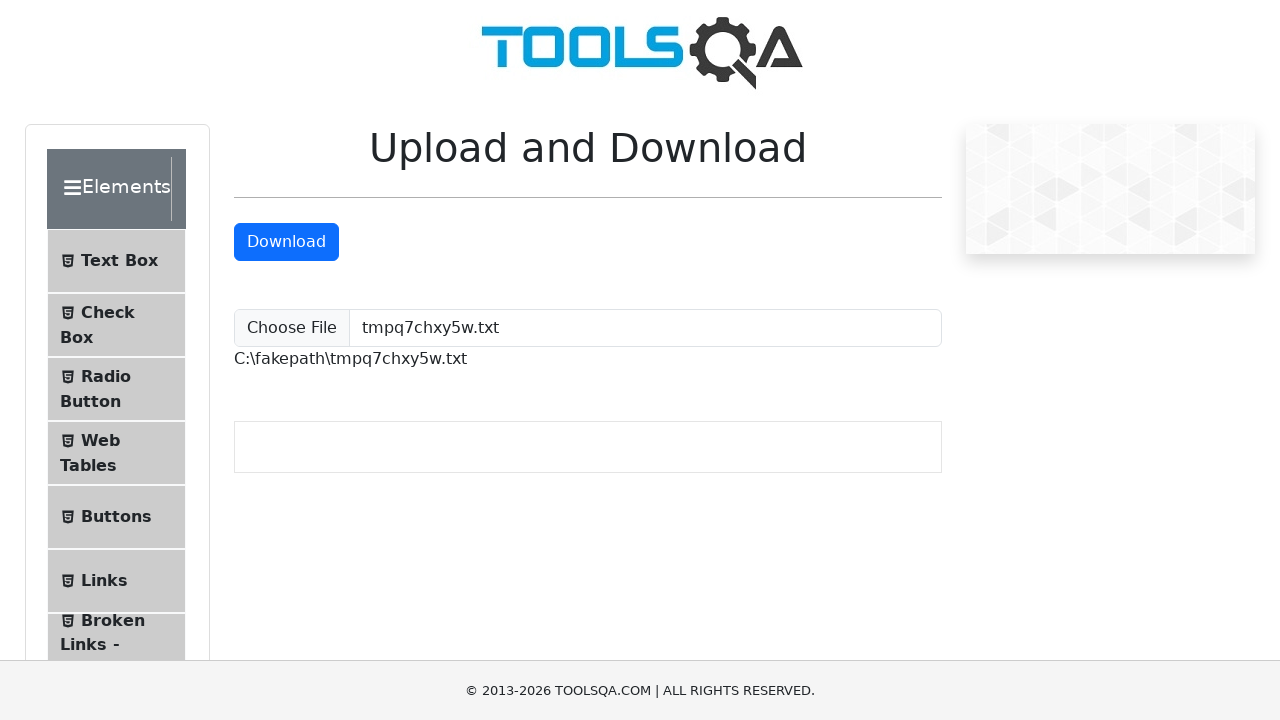